Tests radio button selection by selecting the first radio option and verifying it is selected

Starting URL: https://testpages.herokuapp.com/styled/basic-html-form-test.html

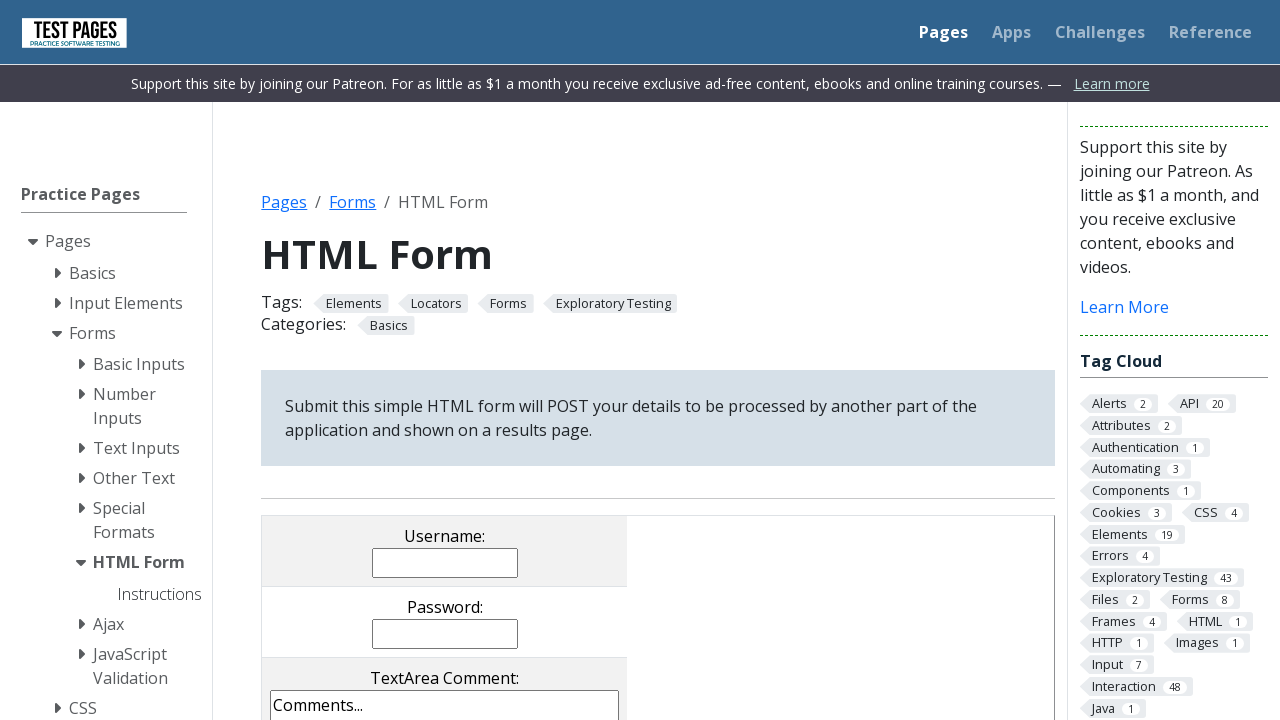

Navigated to basic HTML form test page
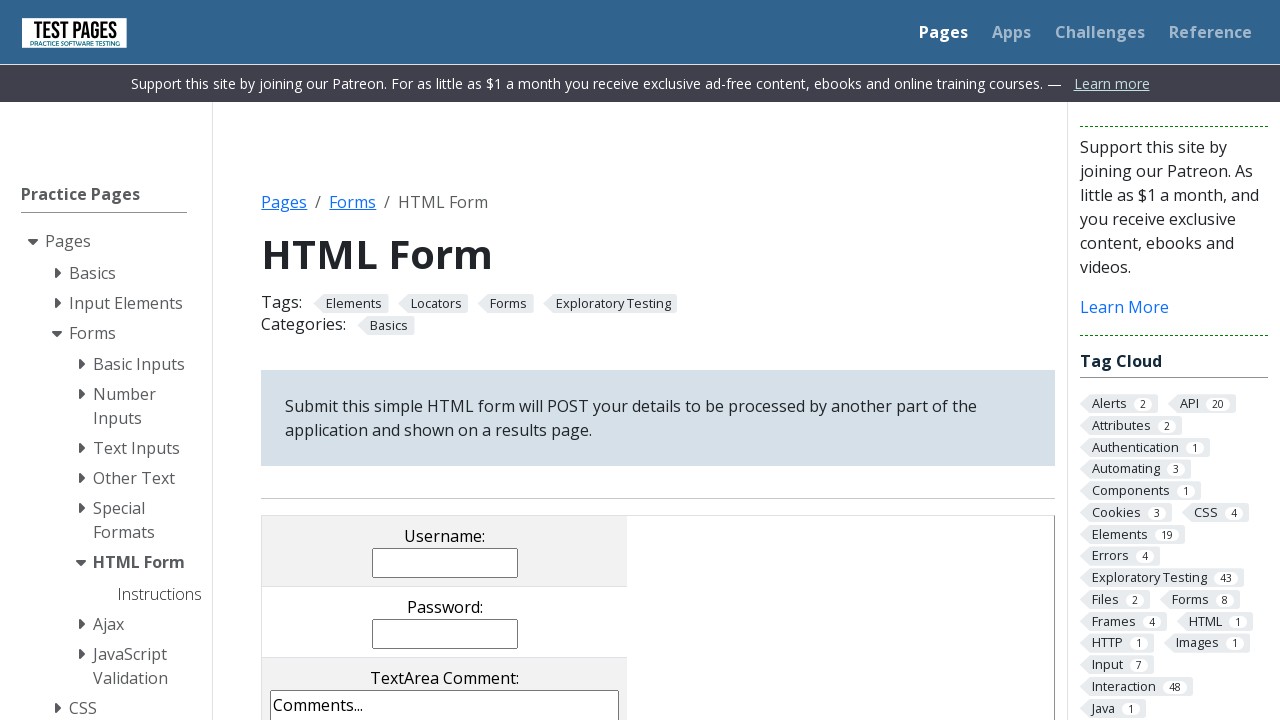

Clicked radio button option 1 (rd1) at (350, 360) on input[name='radioval'][value='rd1']
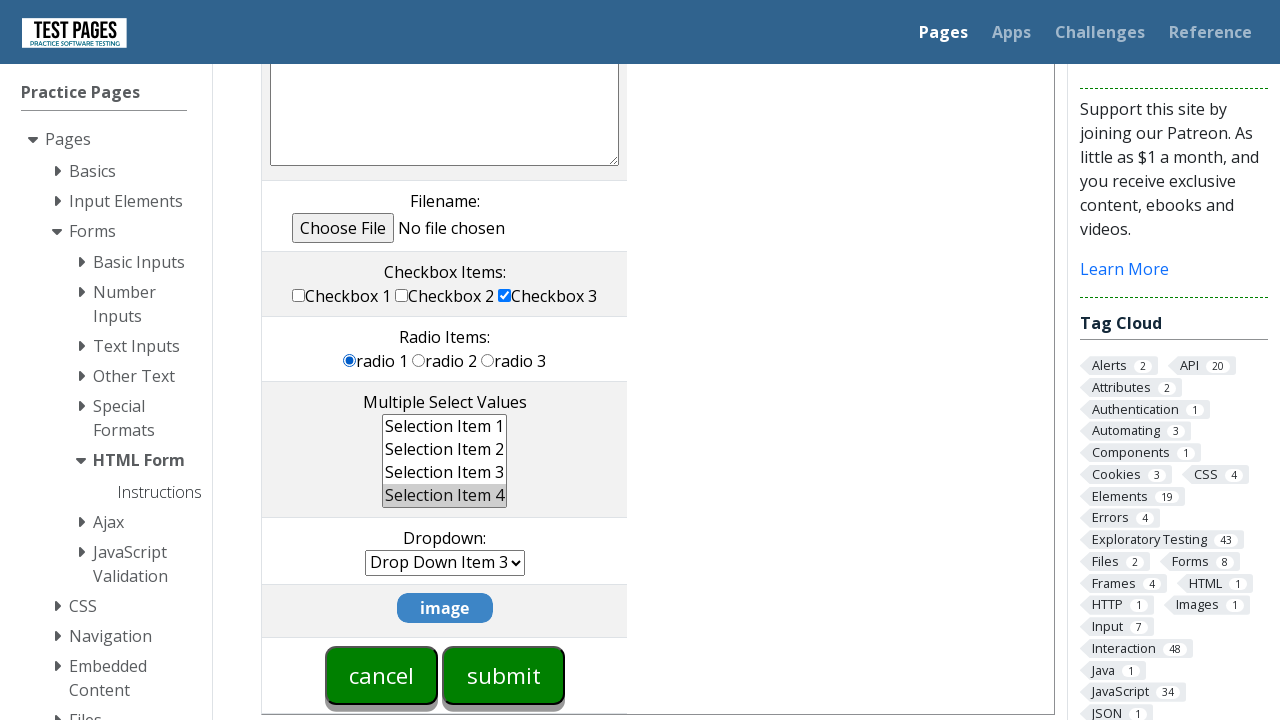

Verified radio button option 1 is selected
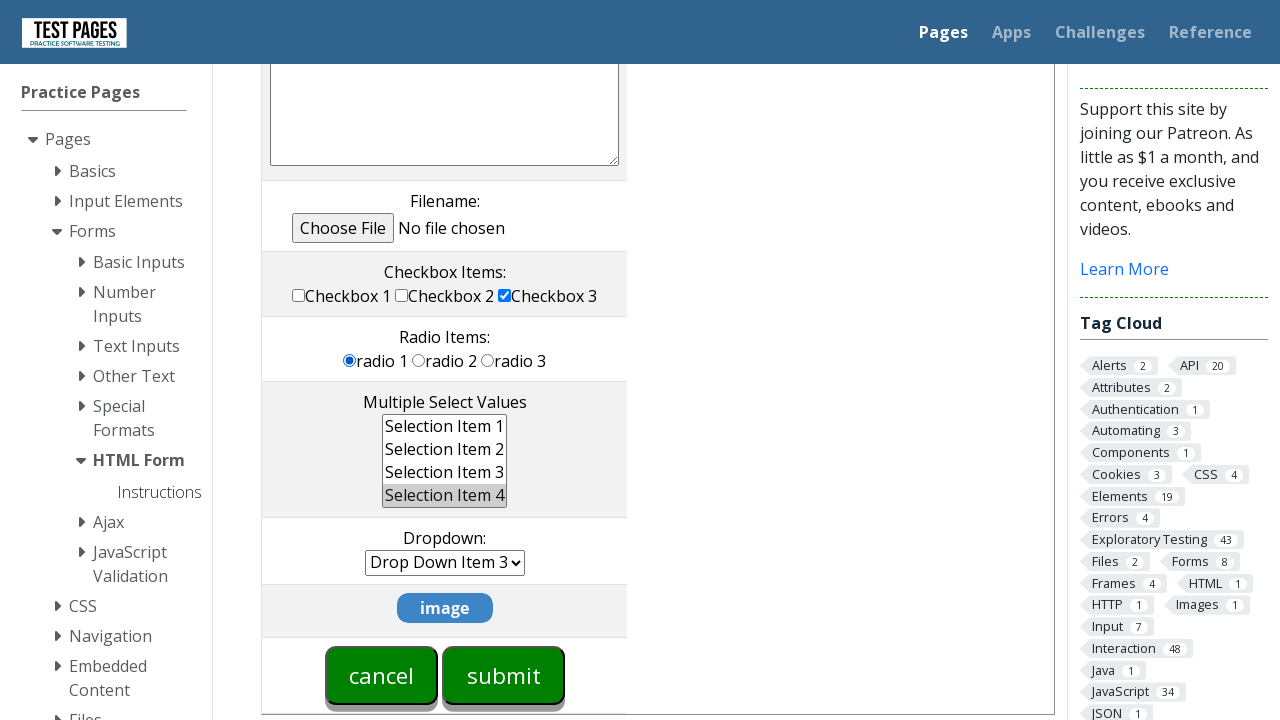

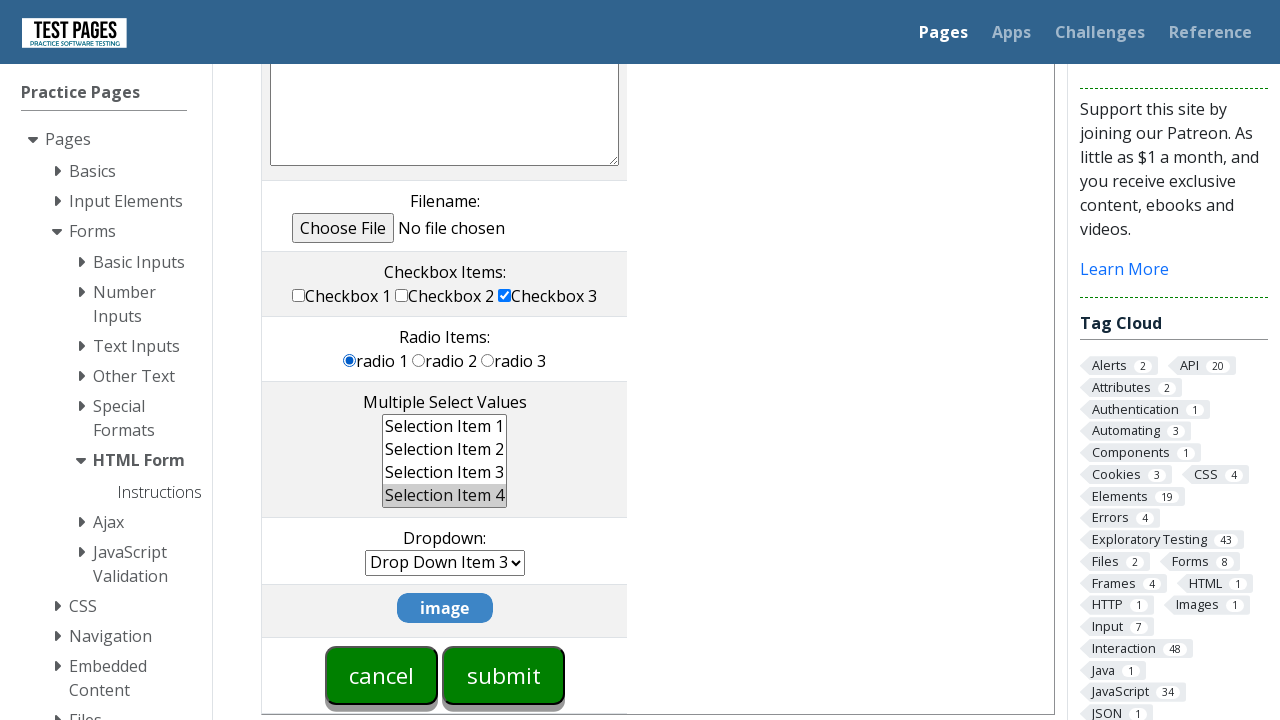